Tests dynamic controls page by clicking the remove button and verifying the "It's gone!" message appears

Starting URL: https://the-internet.herokuapp.com/dynamic_controls

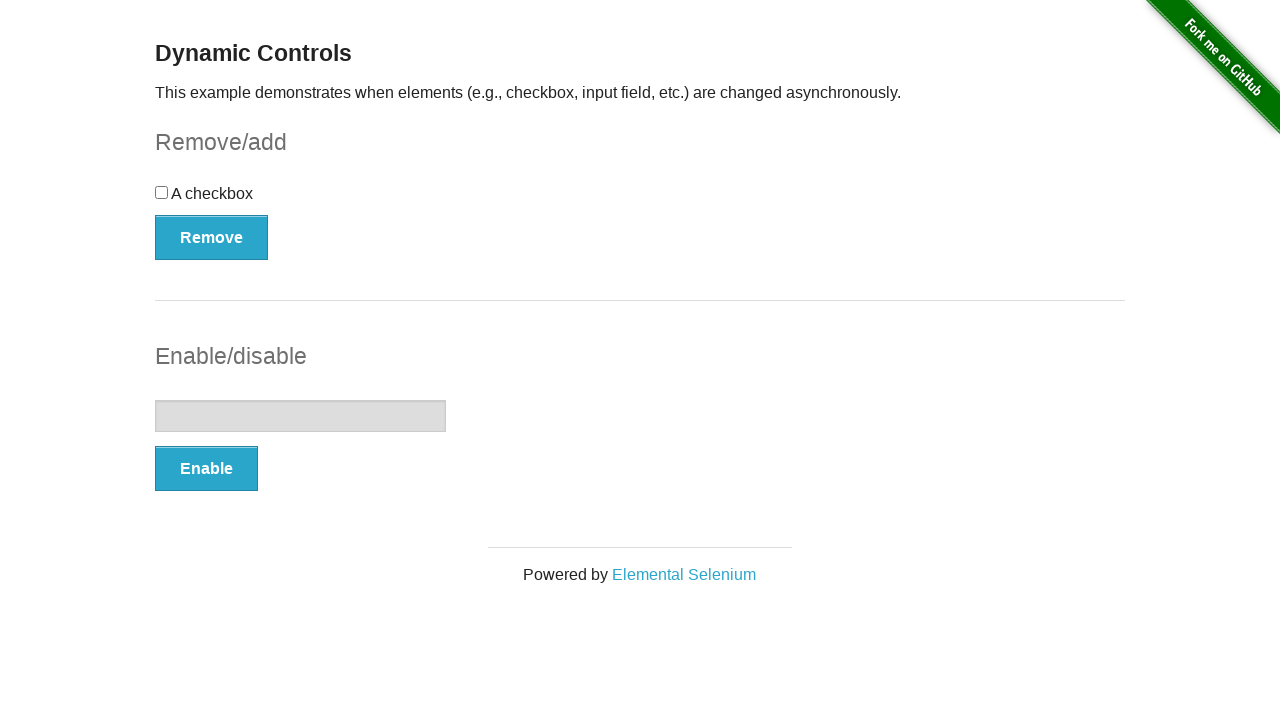

Navigated to dynamic controls page
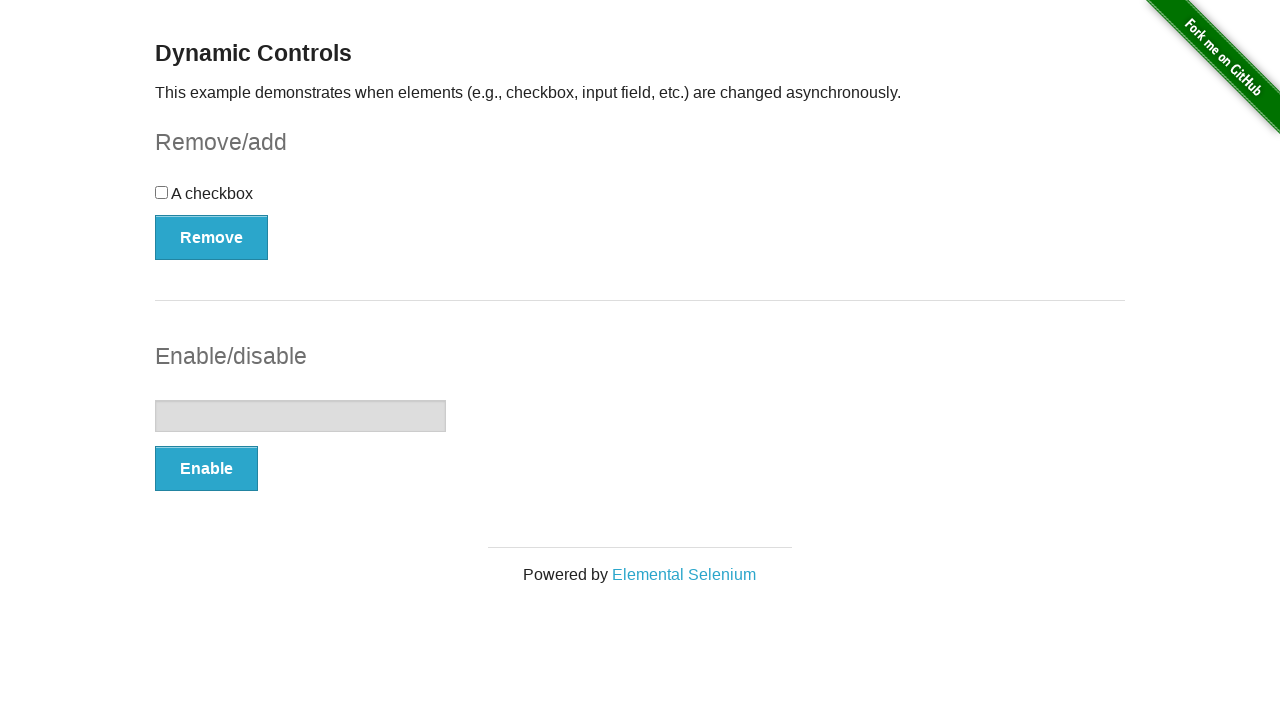

Clicked the Remove button in the checkbox example section at (212, 237) on #checkbox-example > button
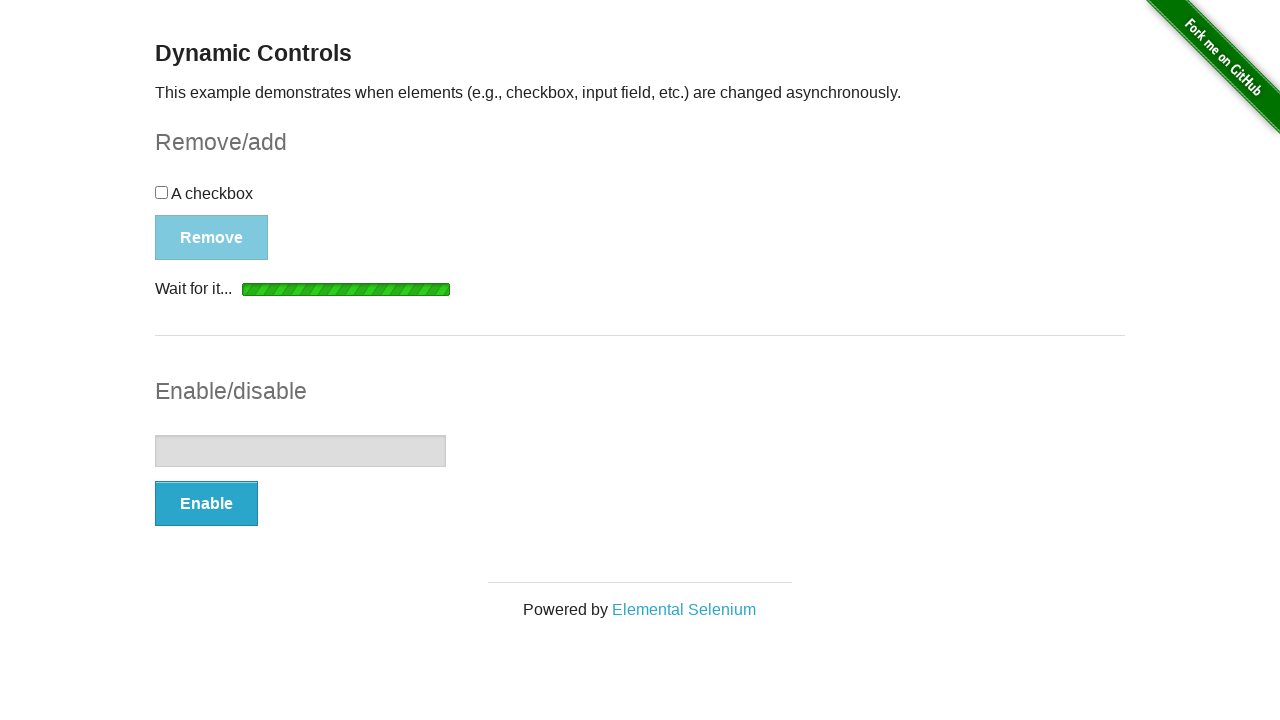

Waited for the message to appear and become visible
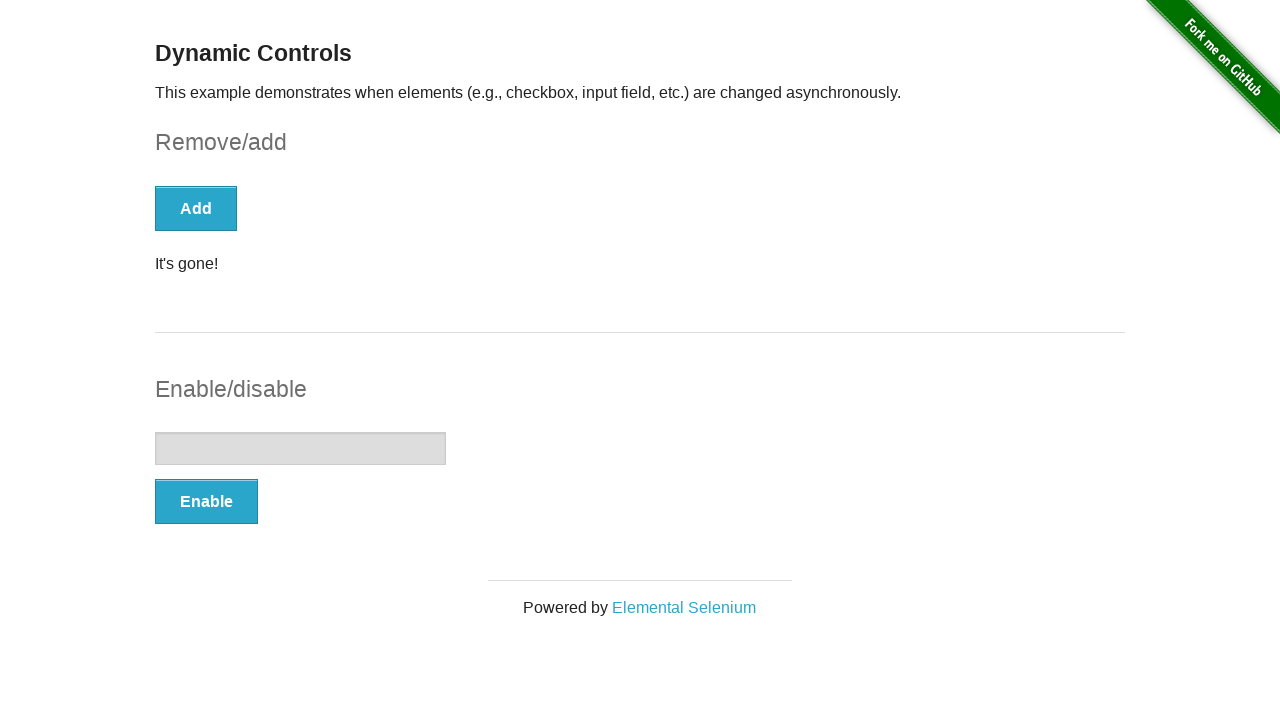

Verified that the message displays 'It's gone!'
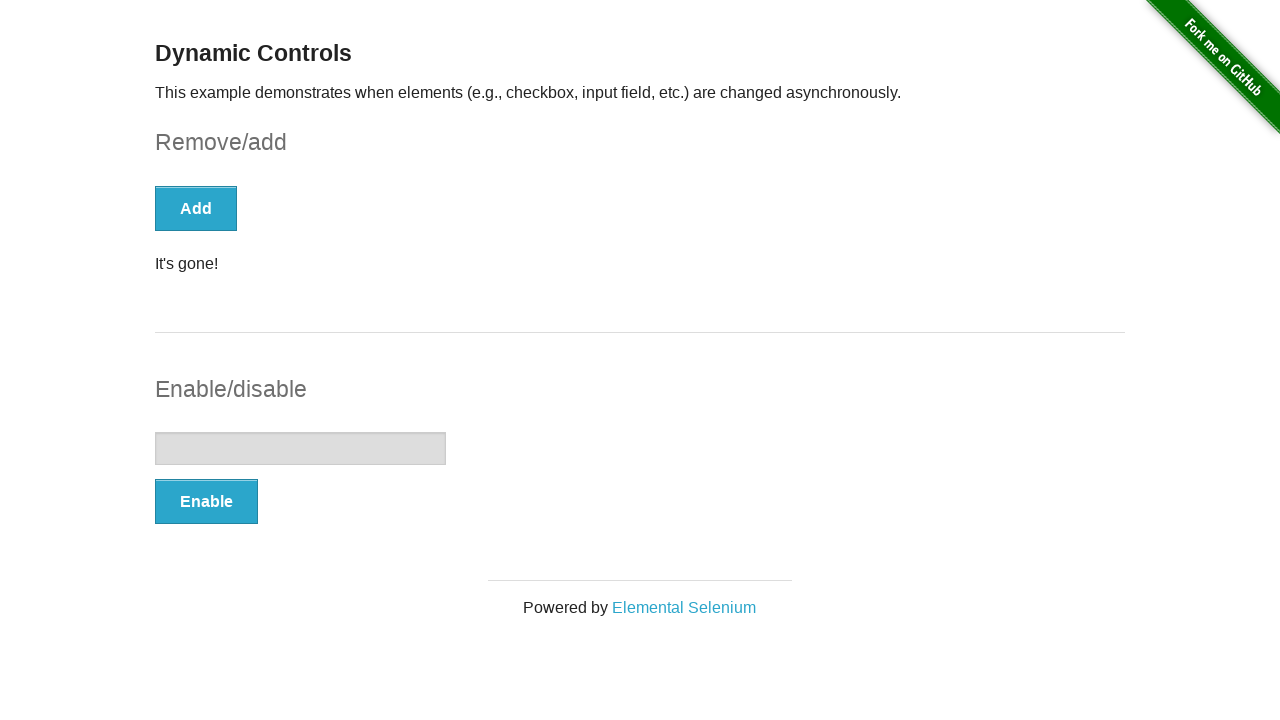

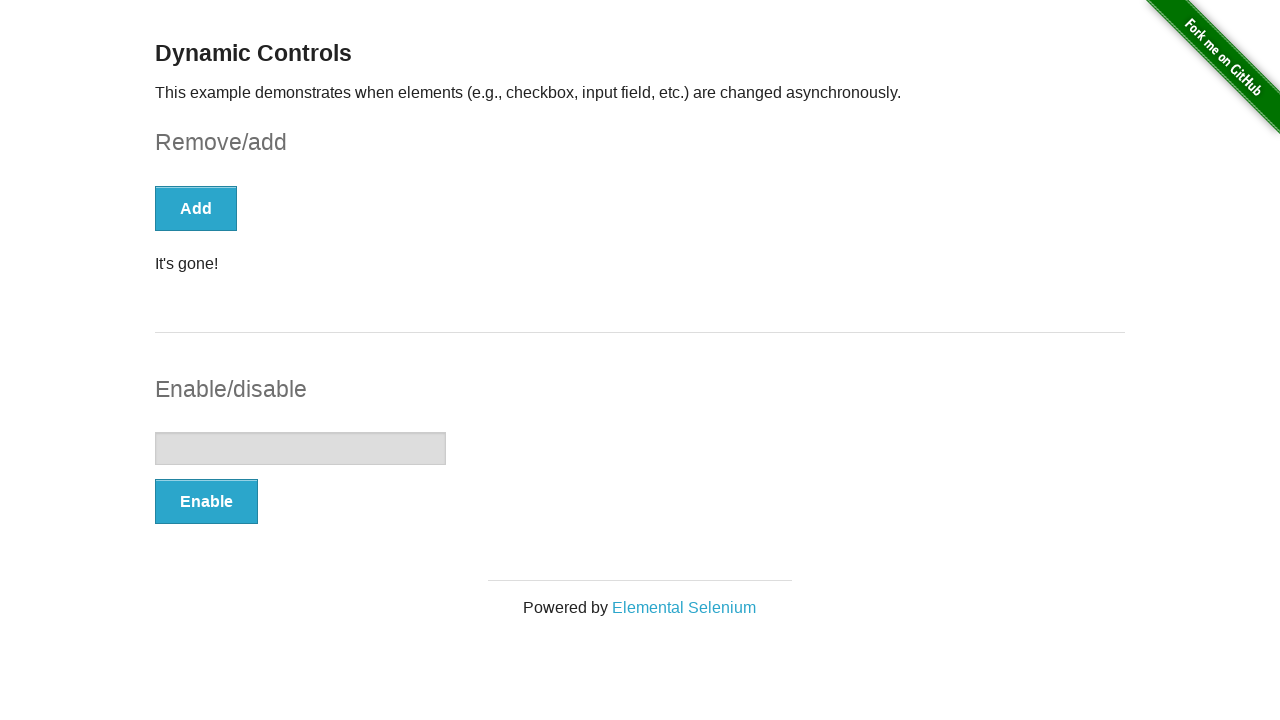